Tests a dependent dropdown list by clicking on the country dropdown and selecting "India" from the available options

Starting URL: https://phppot.com/demo/jquery-dependent-dropdown-list-countries-and-states/

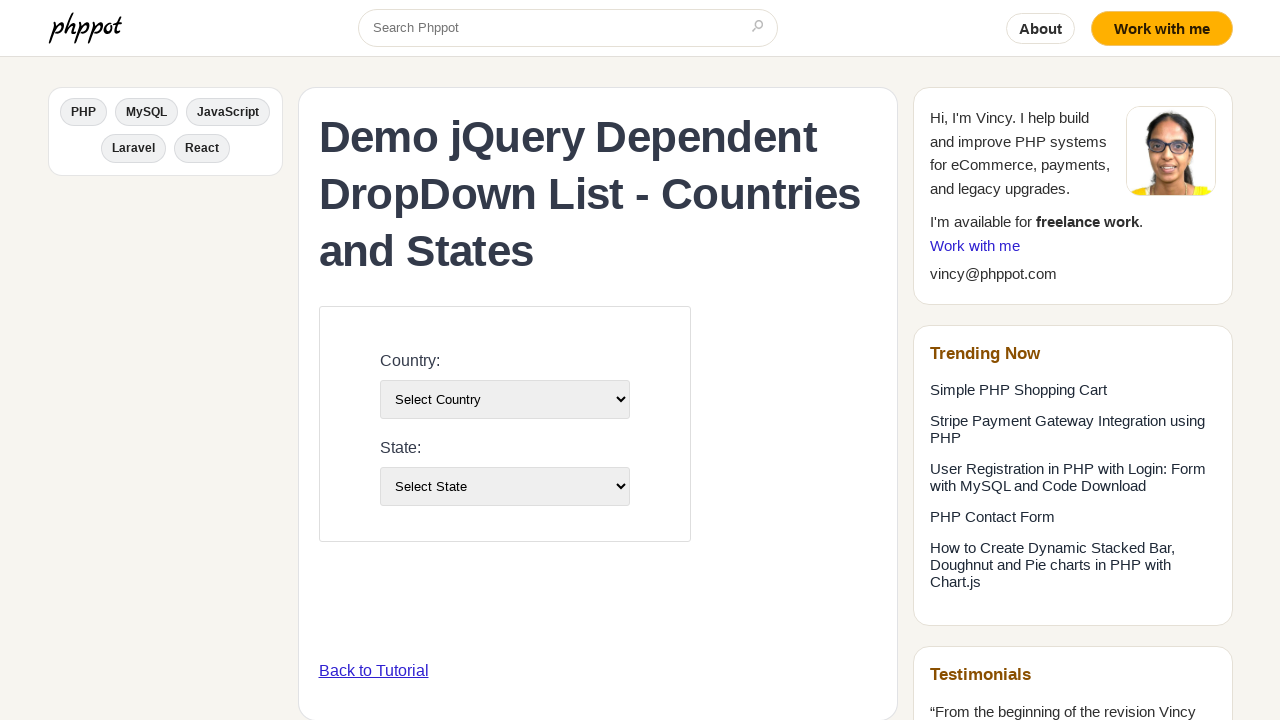

Clicked on the country dropdown to open it at (504, 399) on #country-list
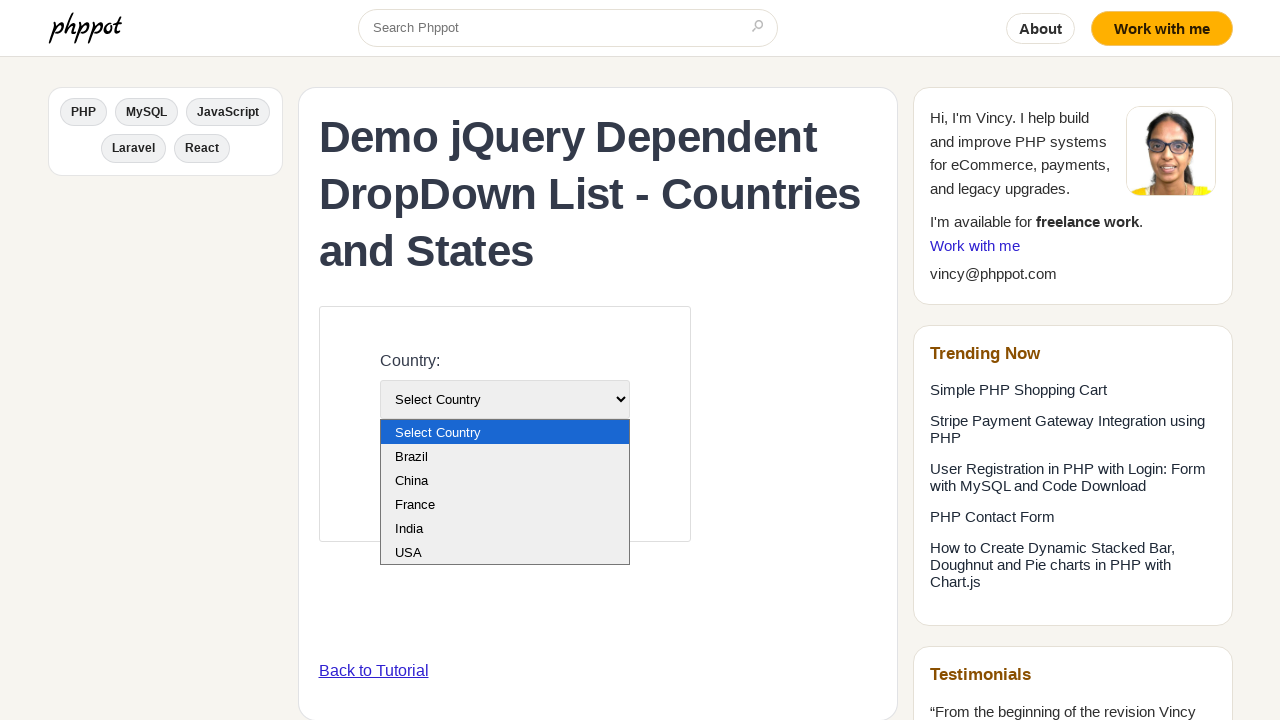

Selected 'India' from the country dropdown on select[name='country']
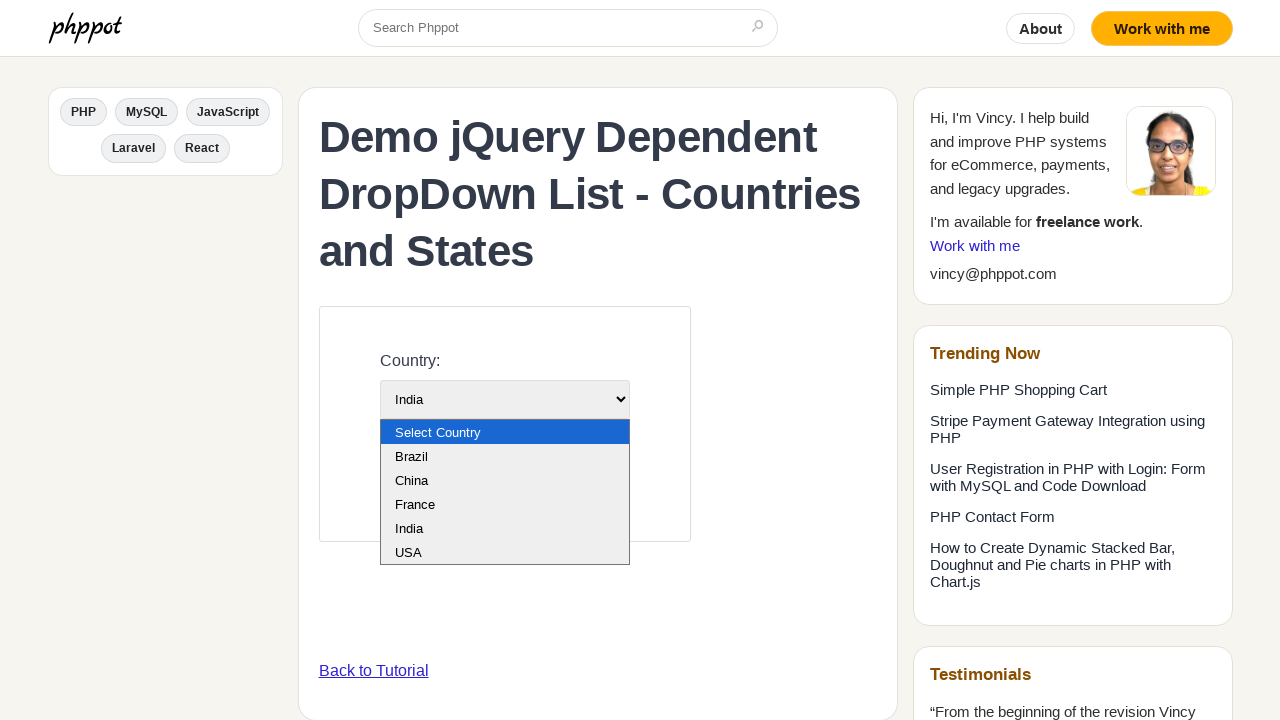

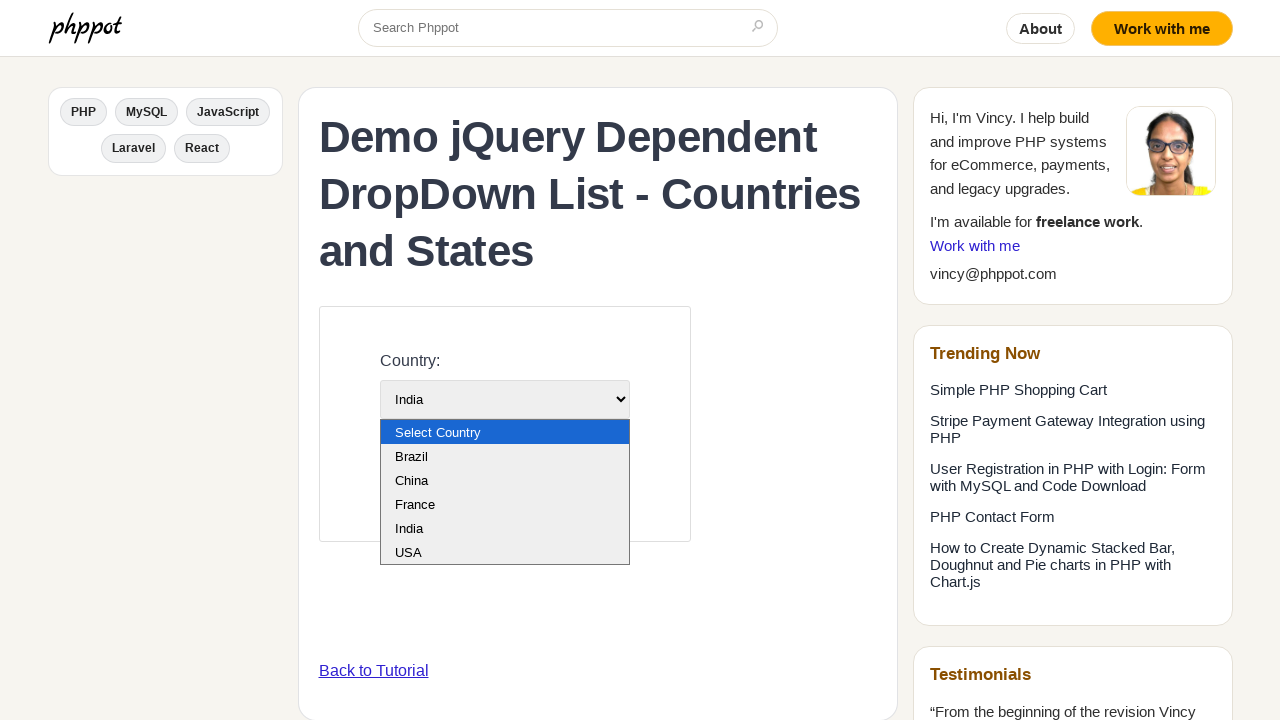